Tests interacting with multiple popup windows by clicking a button that opens both Twitter and Facebook pages simultaneously

Starting URL: https://www.lambdatest.com/selenium-playground/window-popup-modal-demo

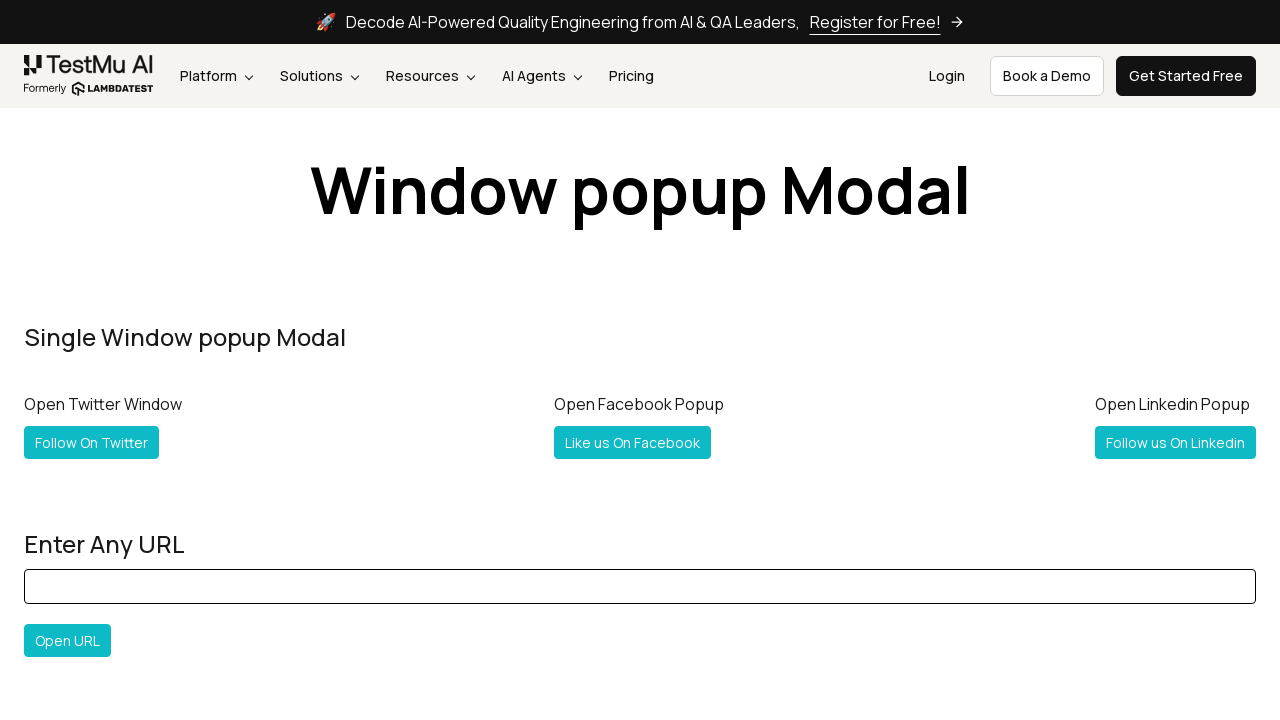

Clicked 'Follow Both' button and popup window opened at (122, 360) on #followboth
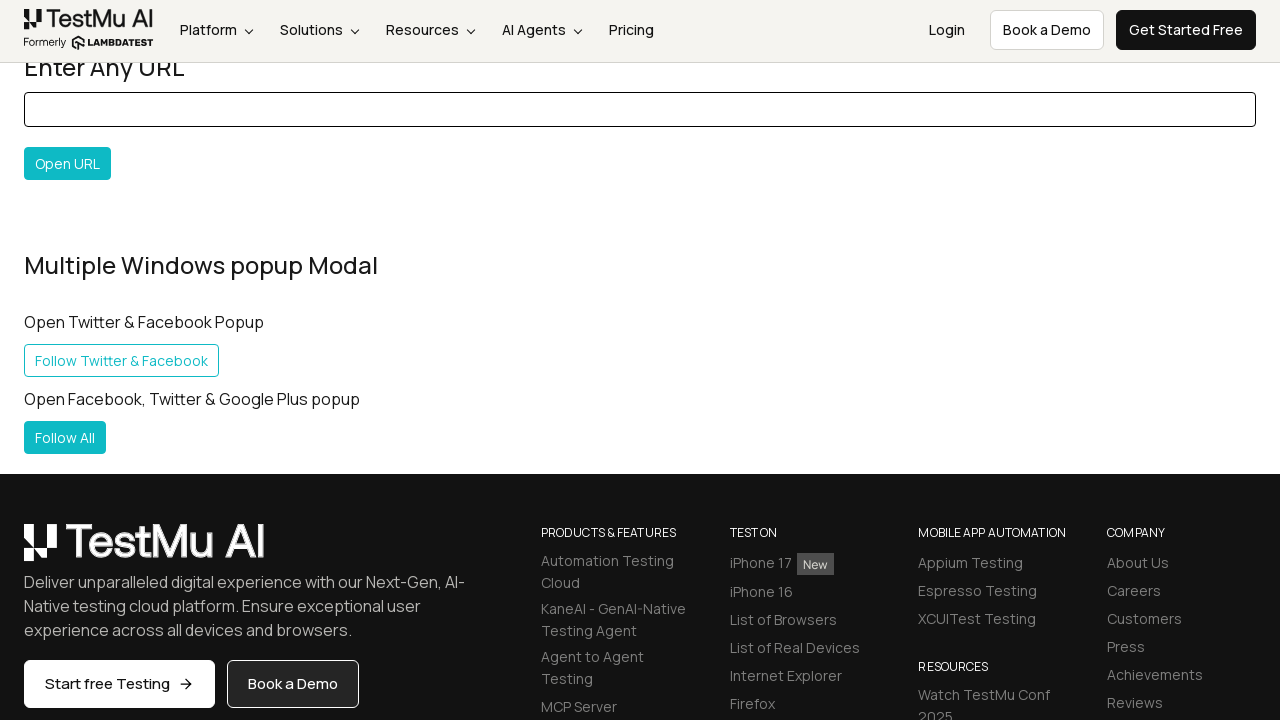

Retrieved the opened popup window/tab
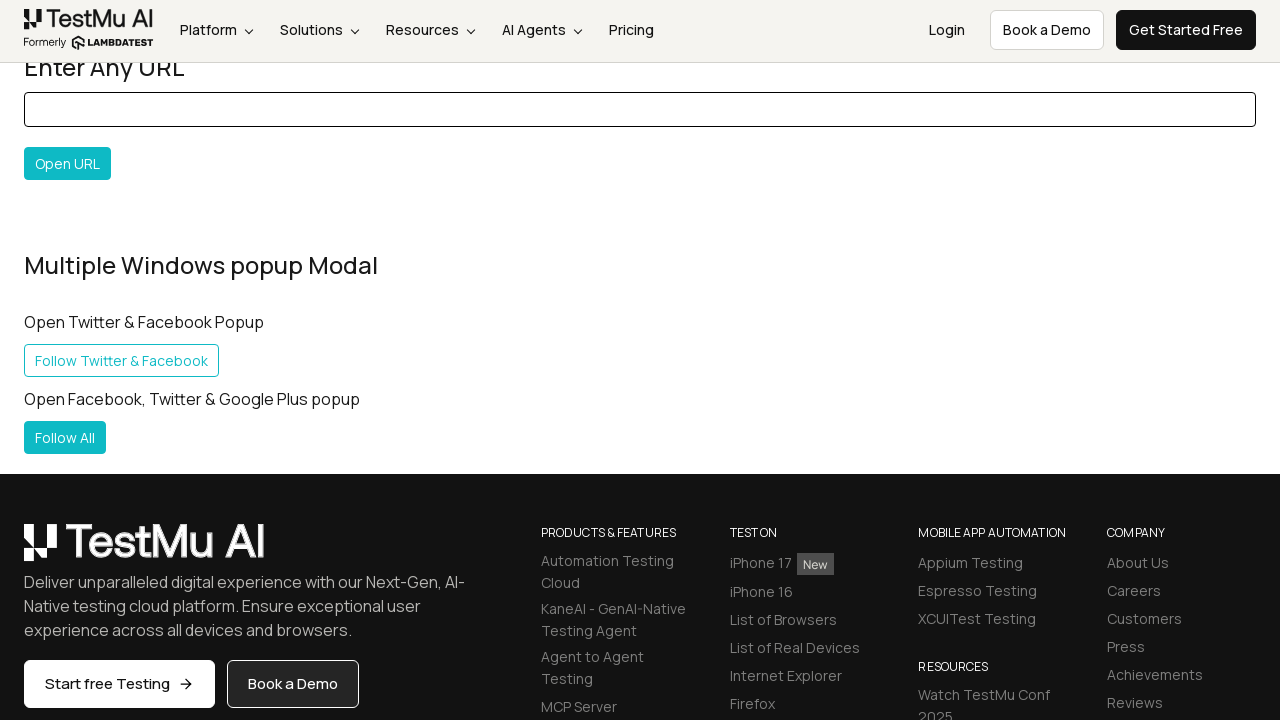

Main page finished loading
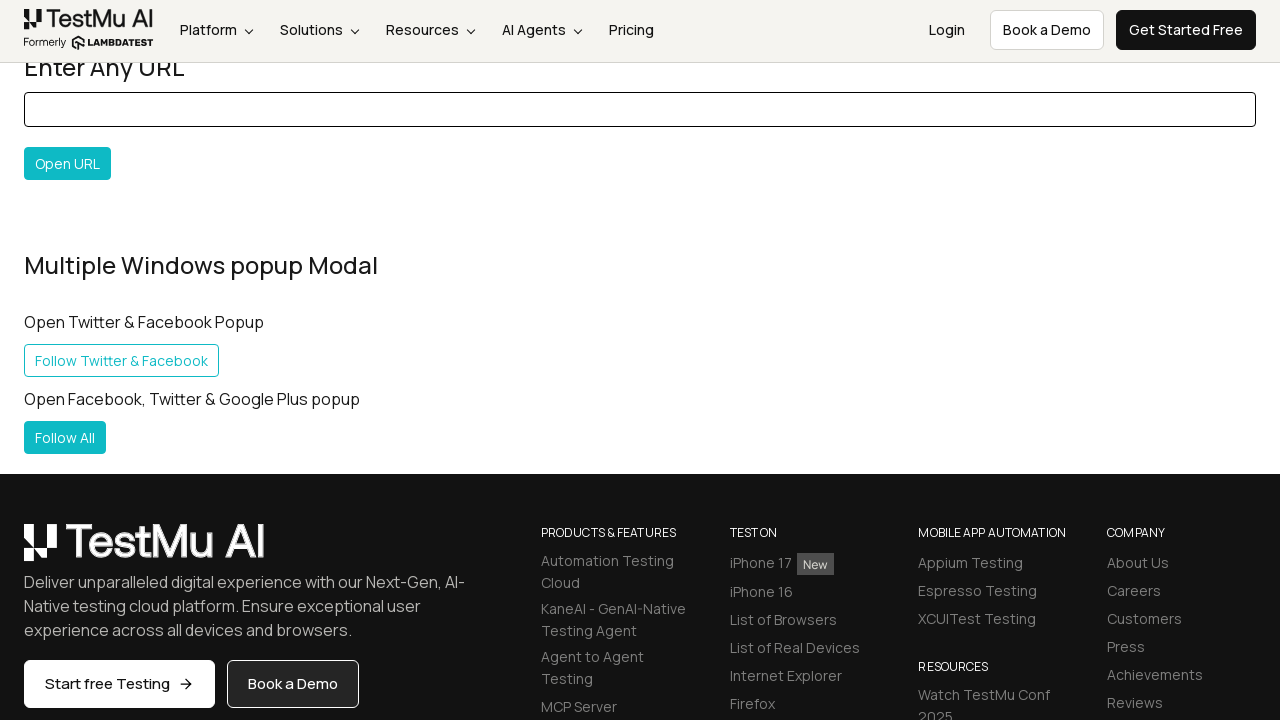

Retrieved all open pages from the browser context
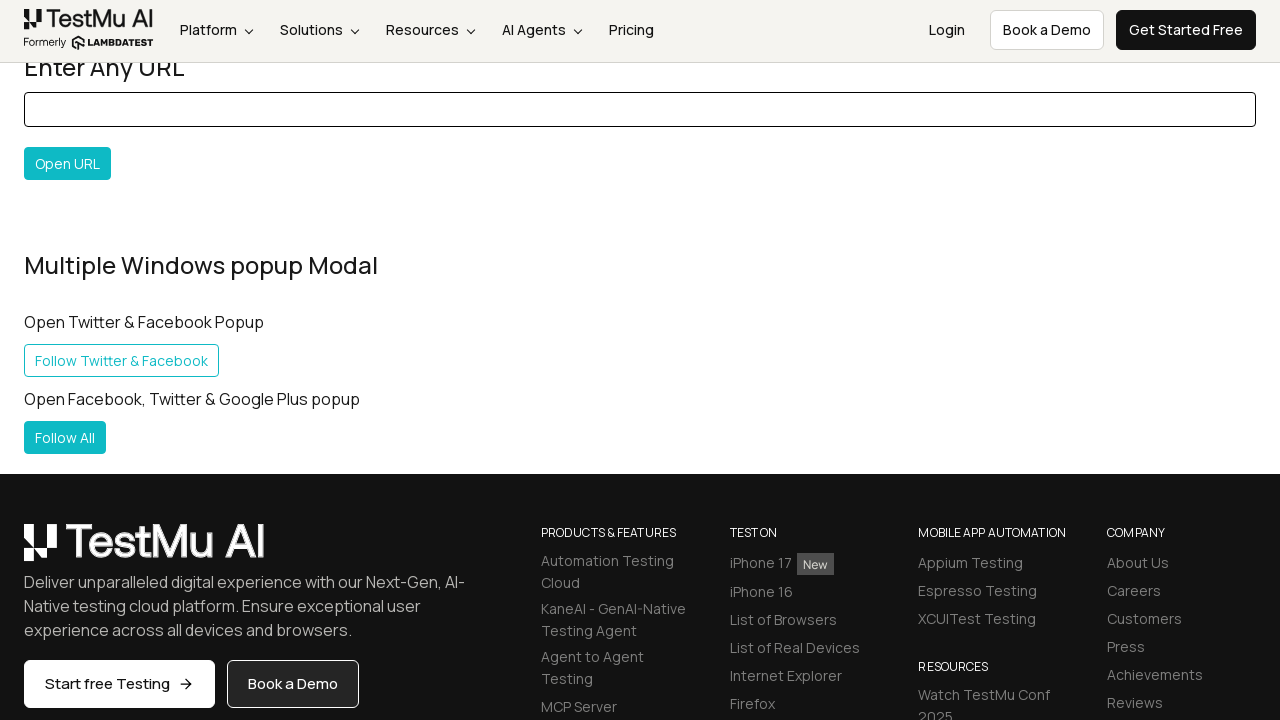

Waited for tab to load completely
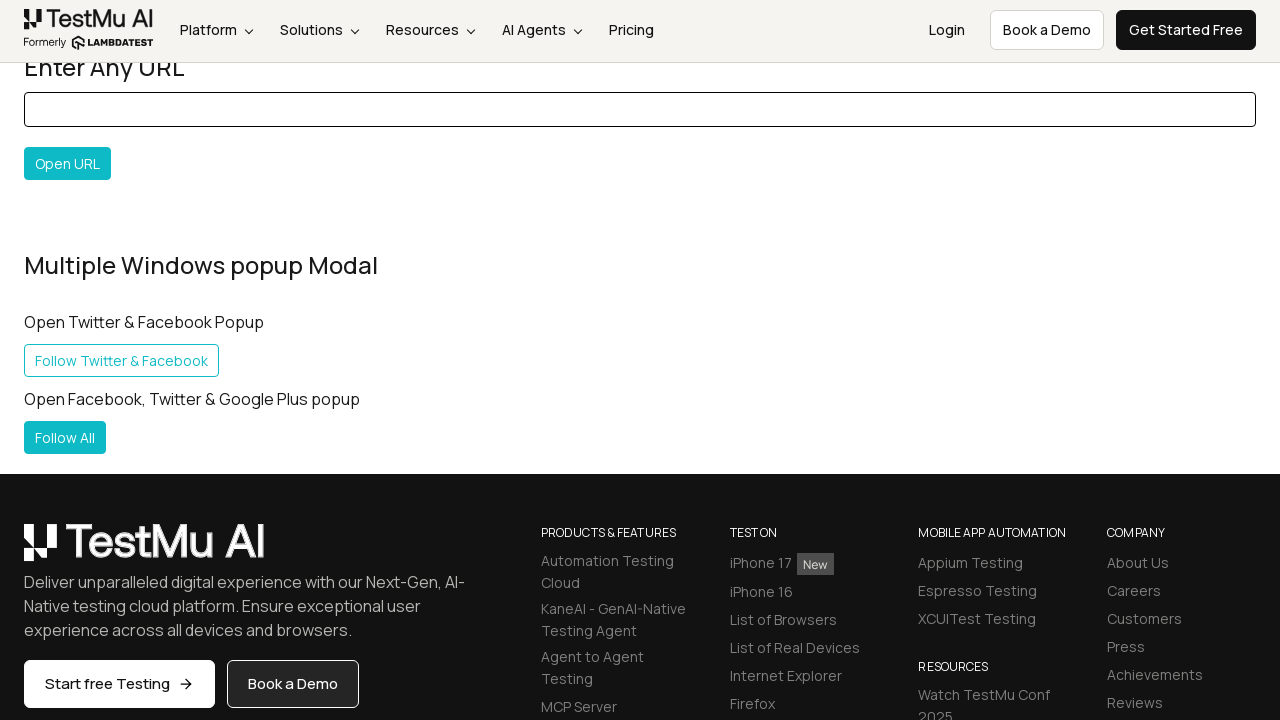

Waited for tab to load completely
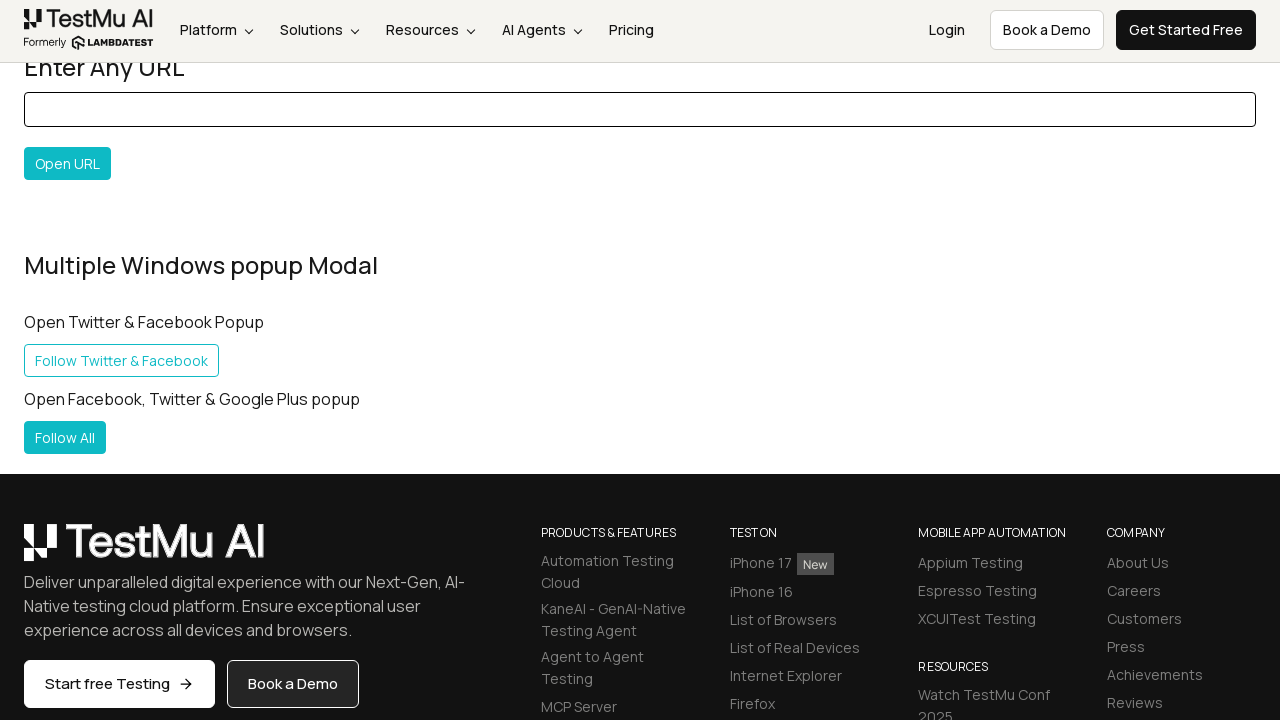

Waited for tab to load completely
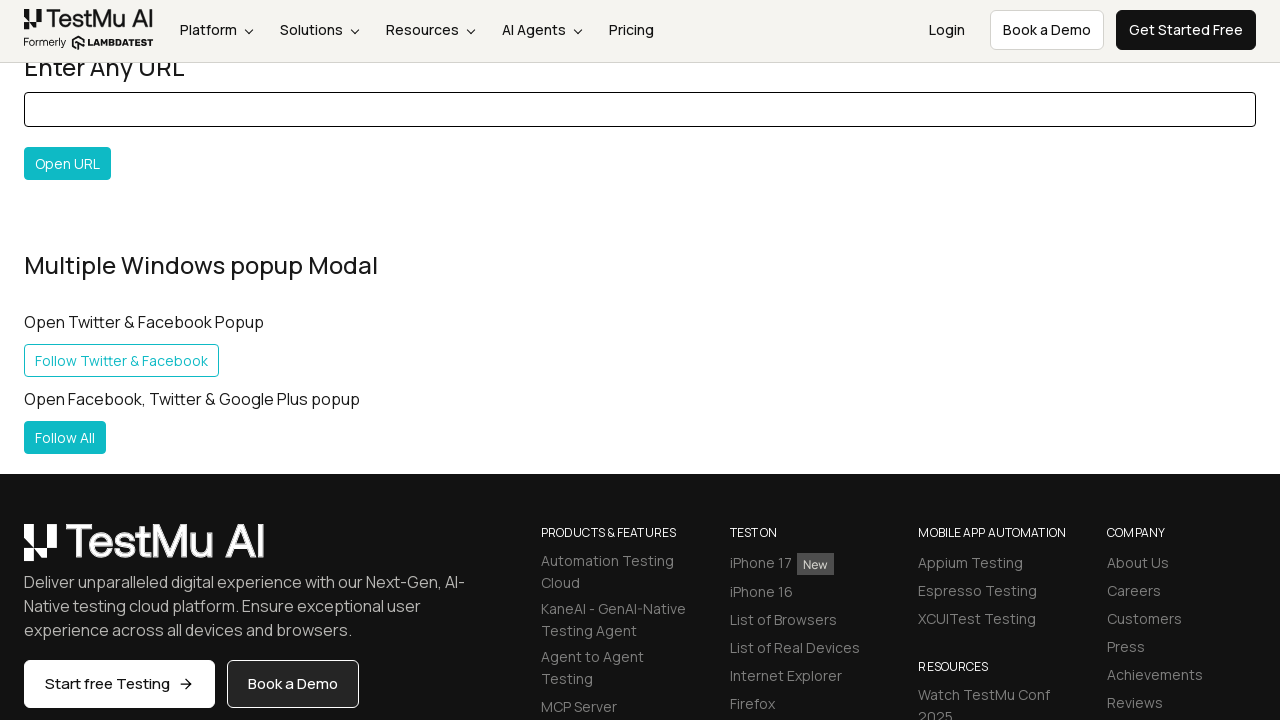

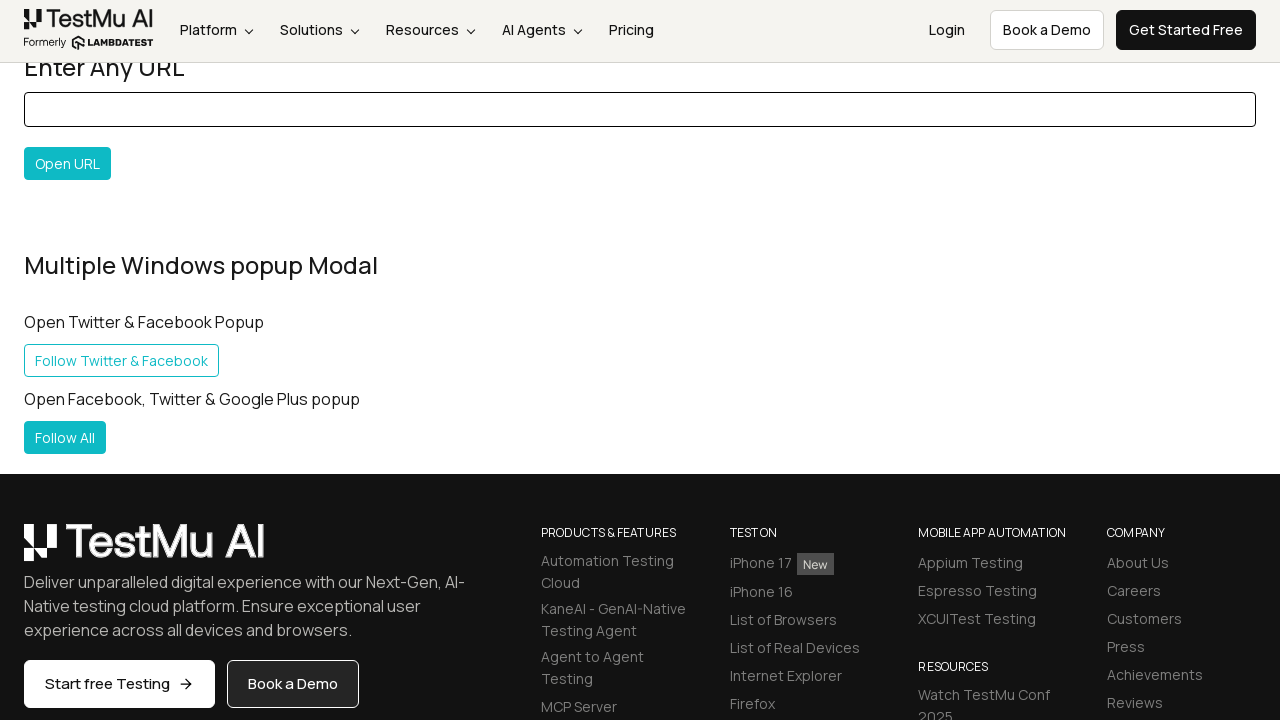